Tests handling of dynamically appearing elements by refreshing page if Gallery link is not present and then clicking it

Starting URL: http://the-internet.herokuapp.com/disappearing_elements

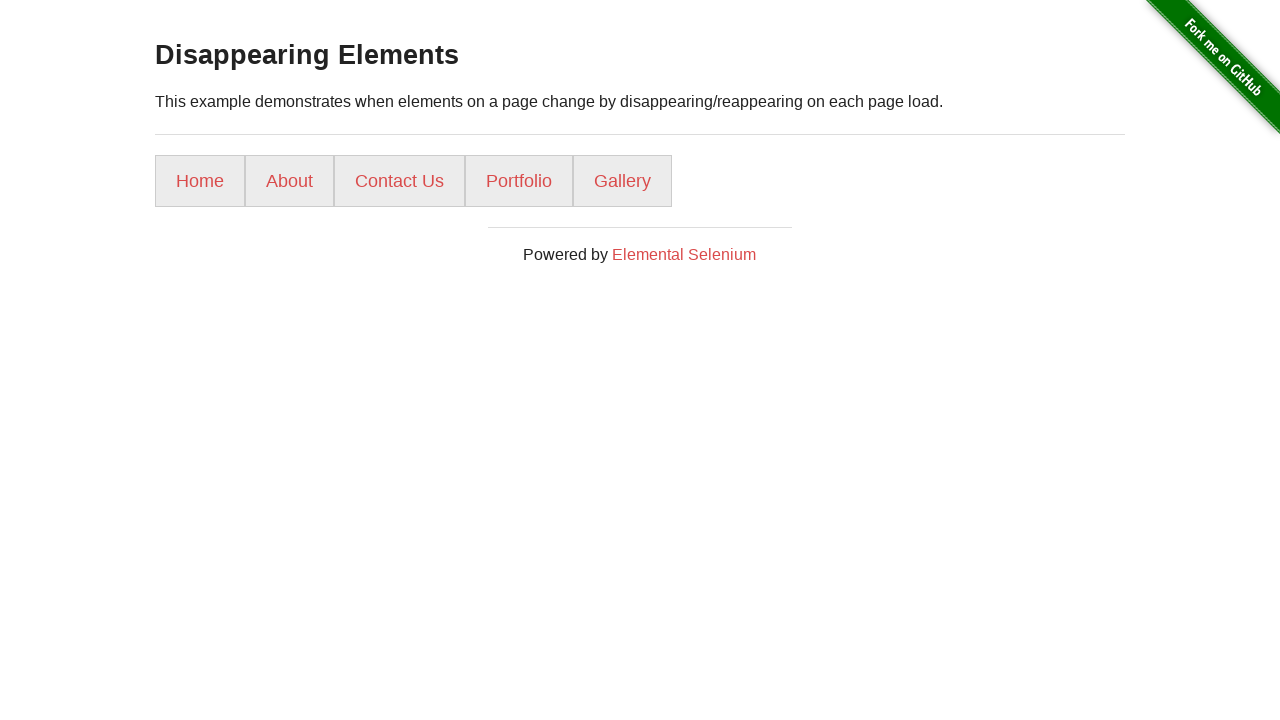

Located Gallery link element
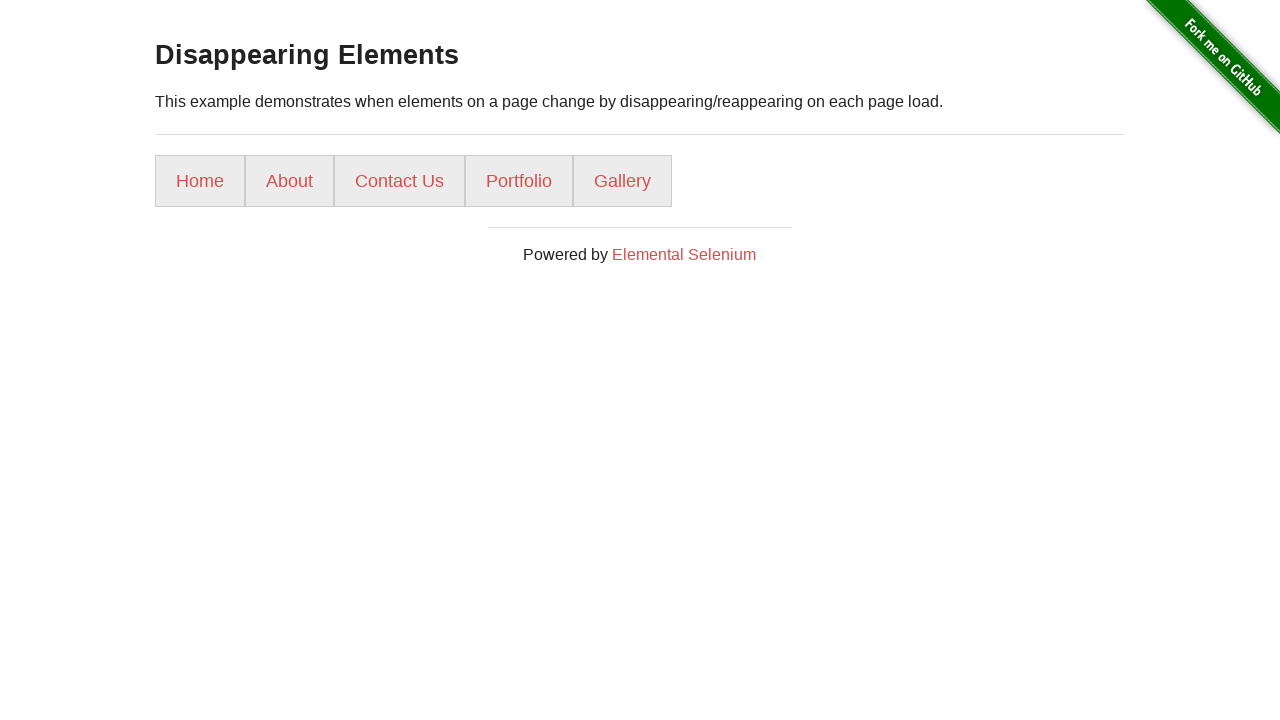

Clicked Gallery link at (622, 181) on a[href='/gallery/']
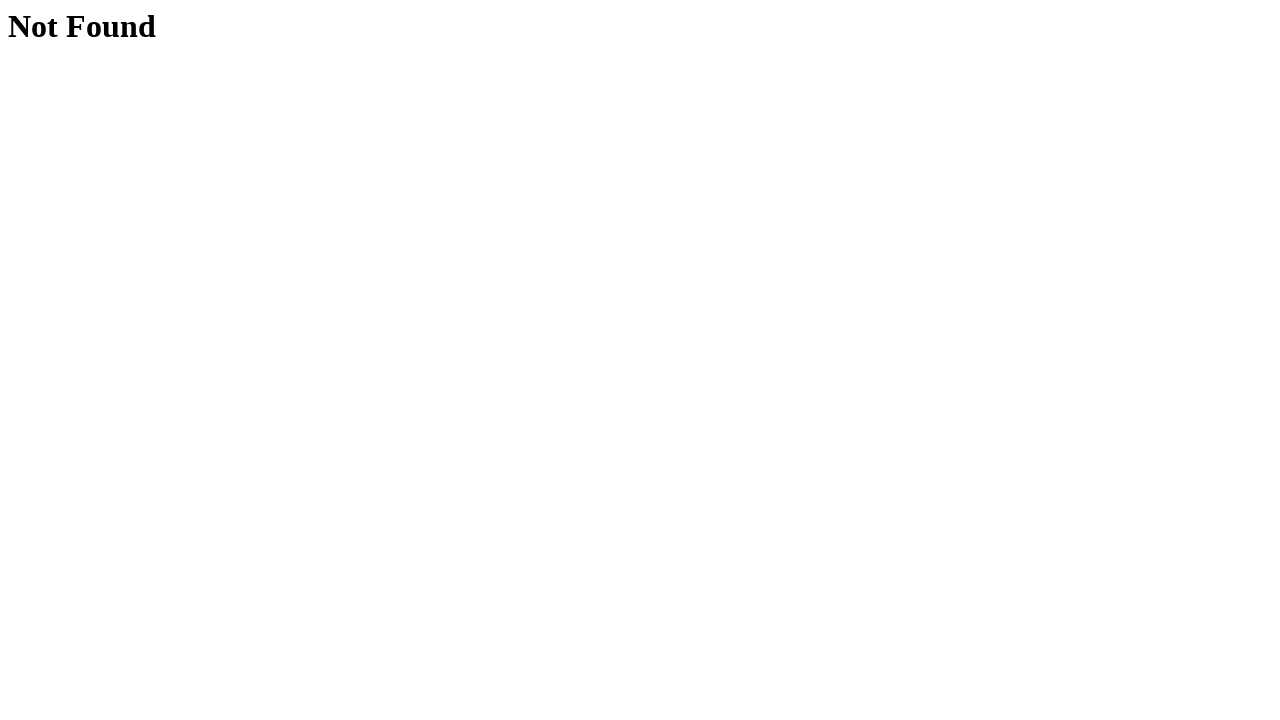

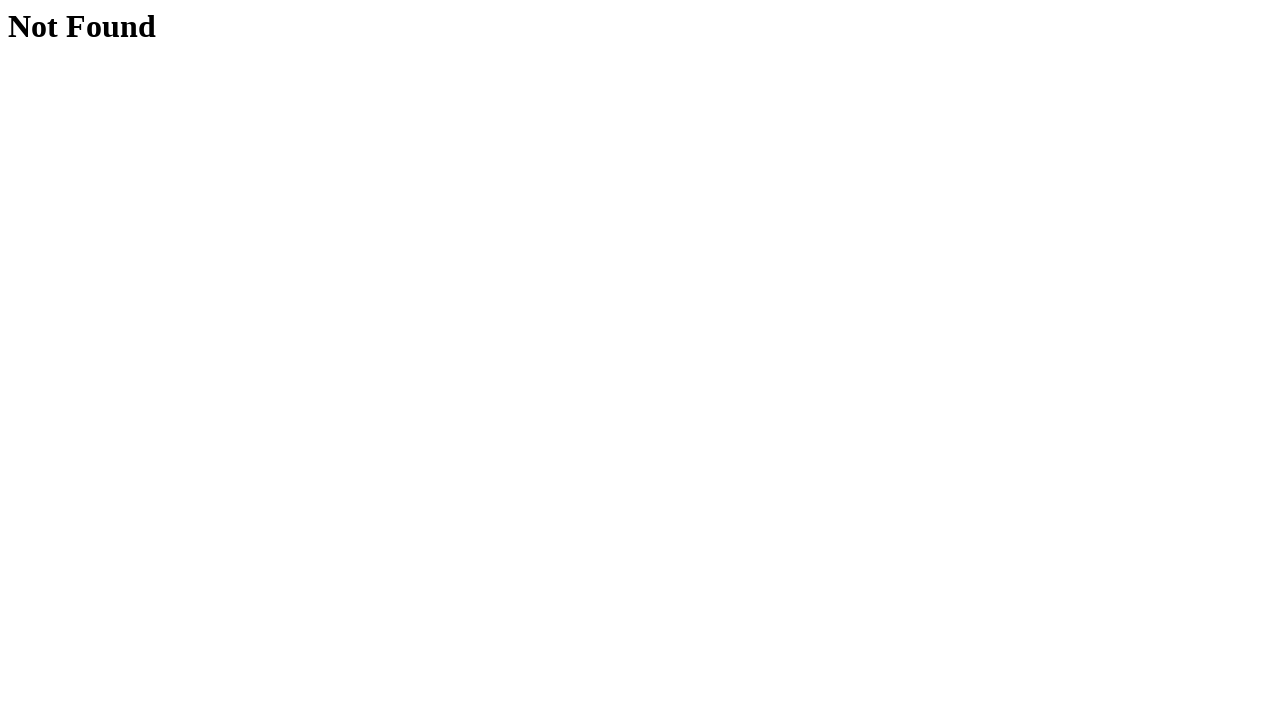